Searches for a medication on Cruz Verde pharmacy website by entering a search term and submitting, then waits for product results to load

Starting URL: https://www.cruzverde.com.co/

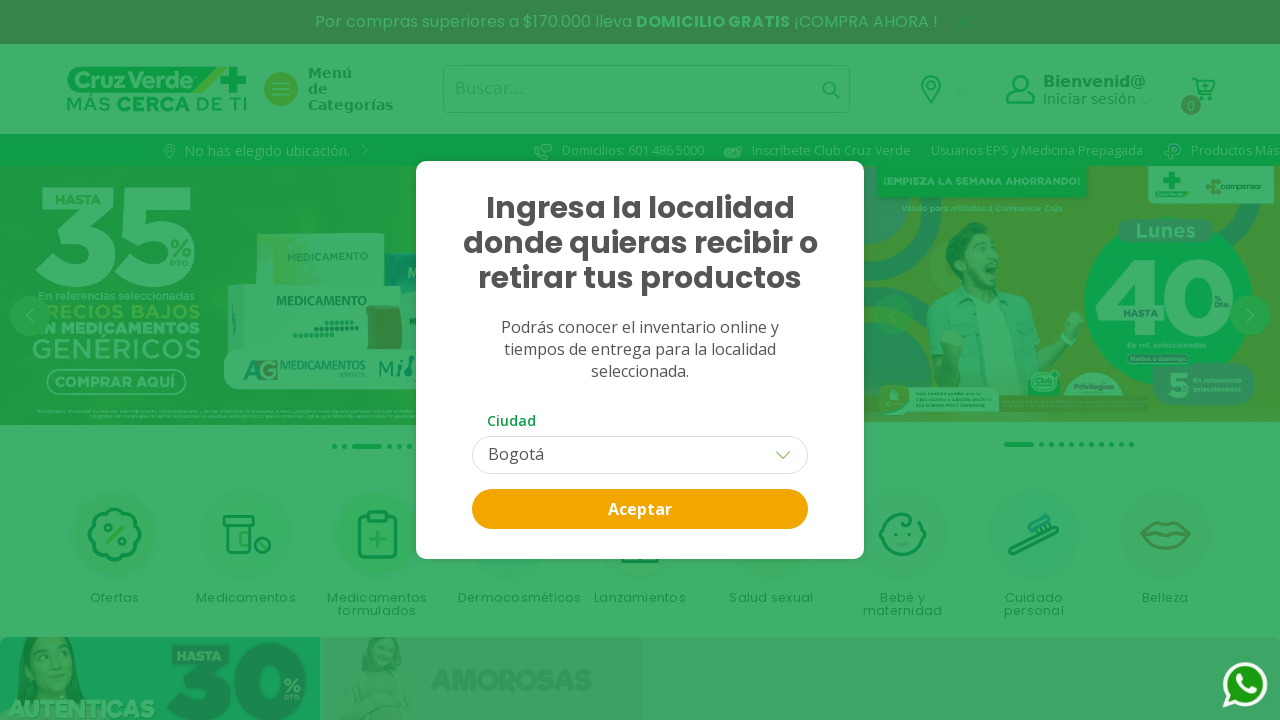

Waited for Cruz Verde pharmacy website to fully load
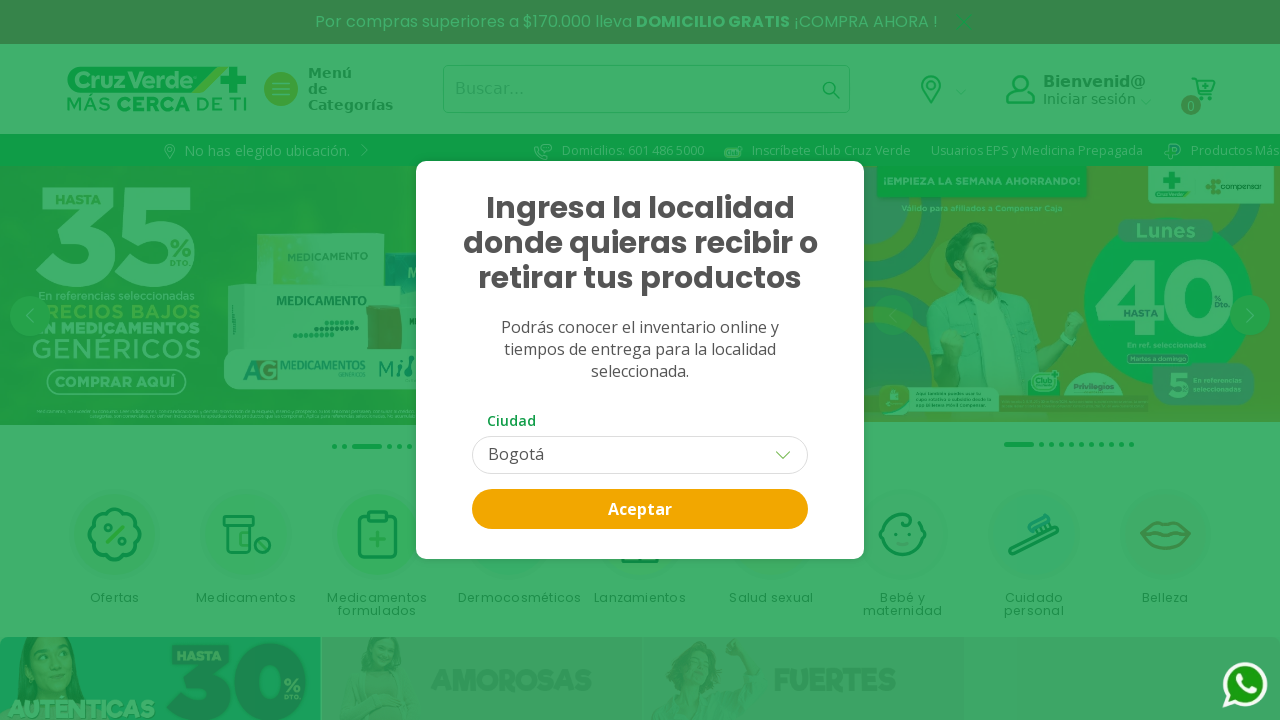

Filled search box with medication name 'Acetaminofen' on input[placeholder*="Buscar"]
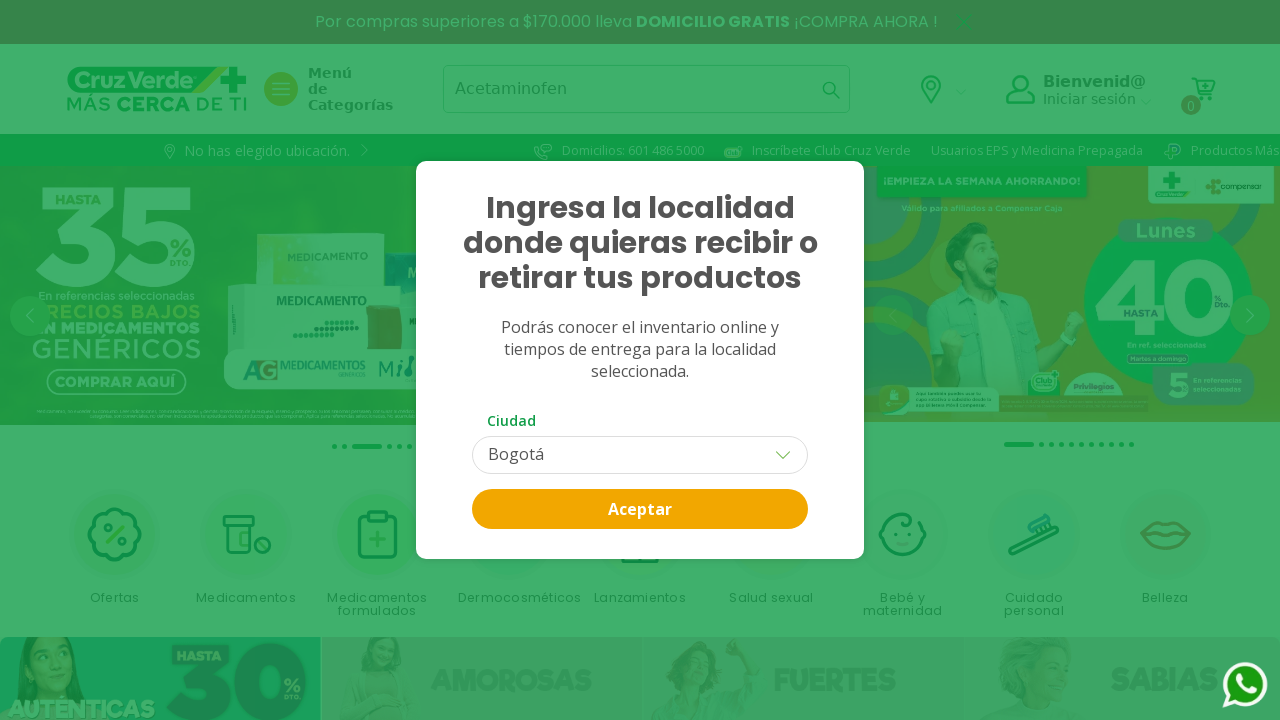

Pressed Enter to submit medication search on input[placeholder*="Buscar"]
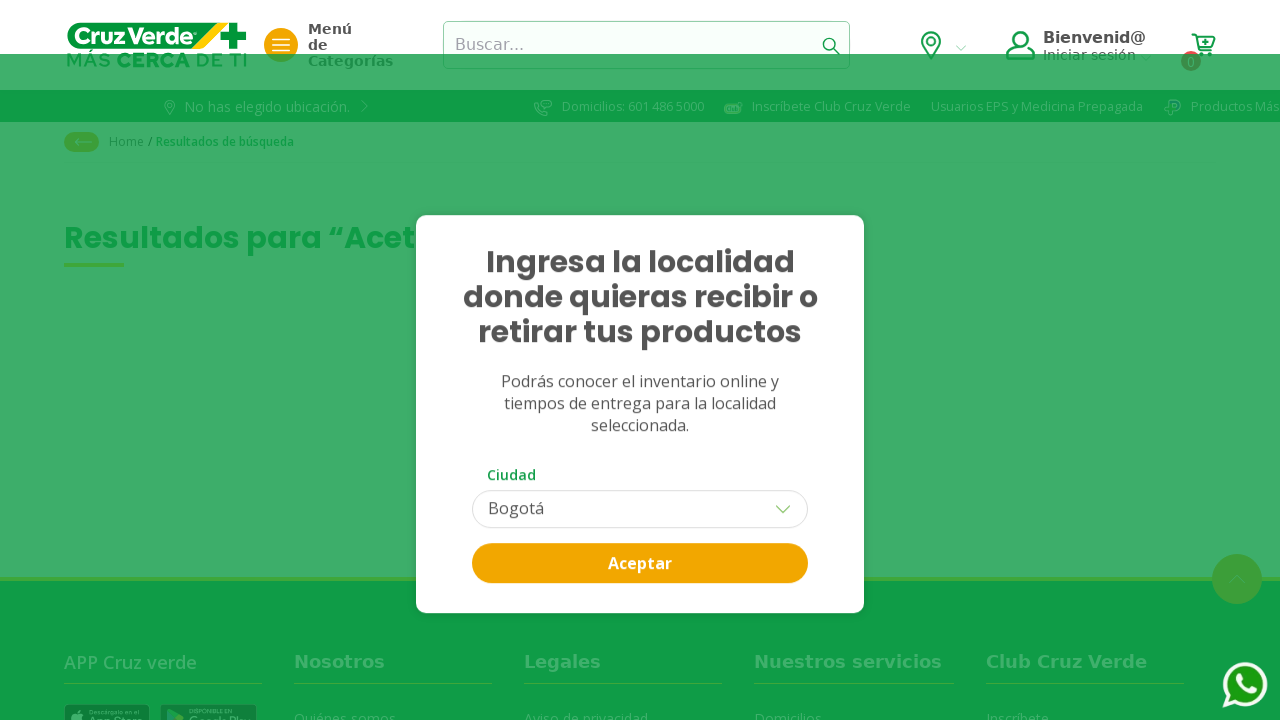

Product results loaded successfully
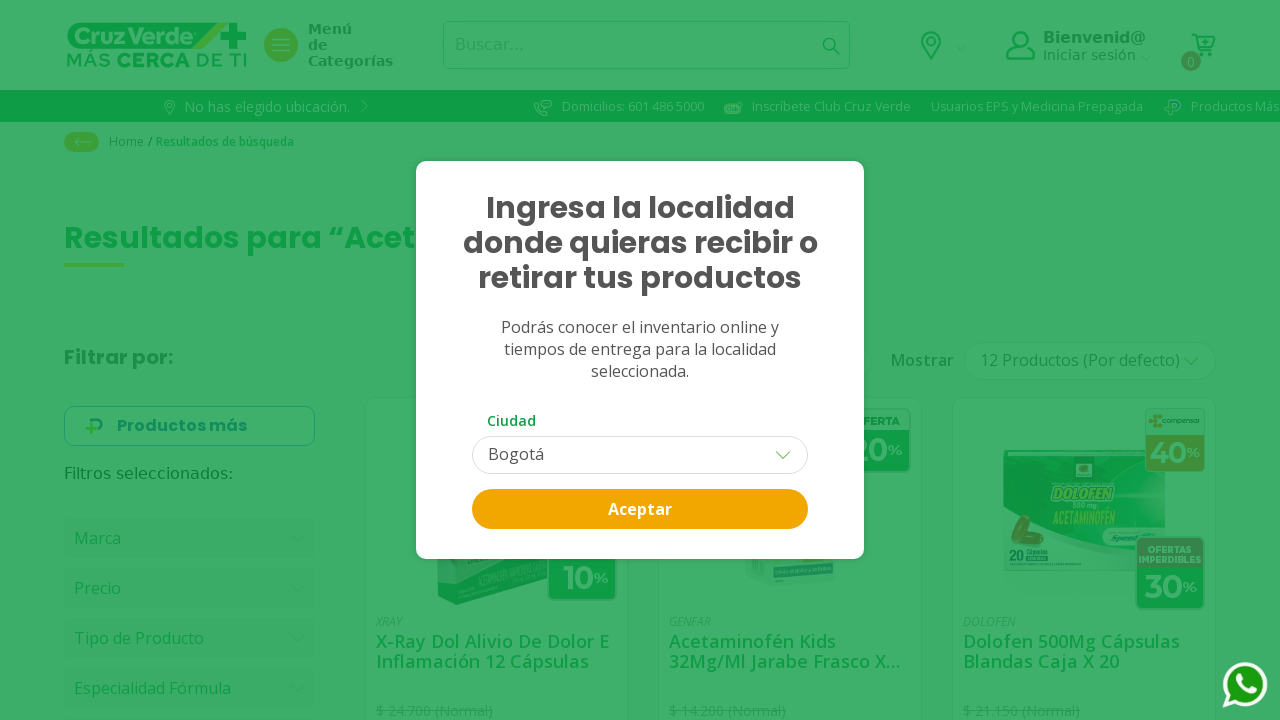

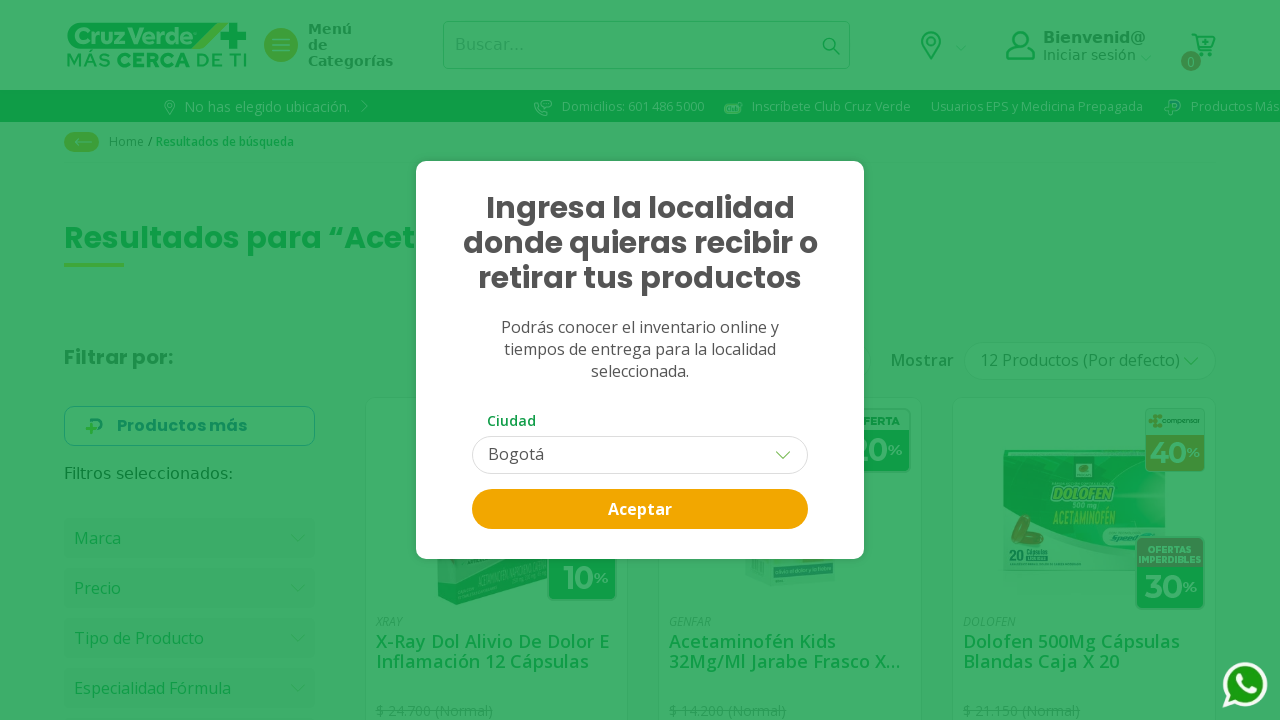